Tests product filtering functionality by navigating to offers page, searching for "rice", and verifying that filtered results contain the search term

Starting URL: https://rahulshettyacademy.com/seleniumPractise/

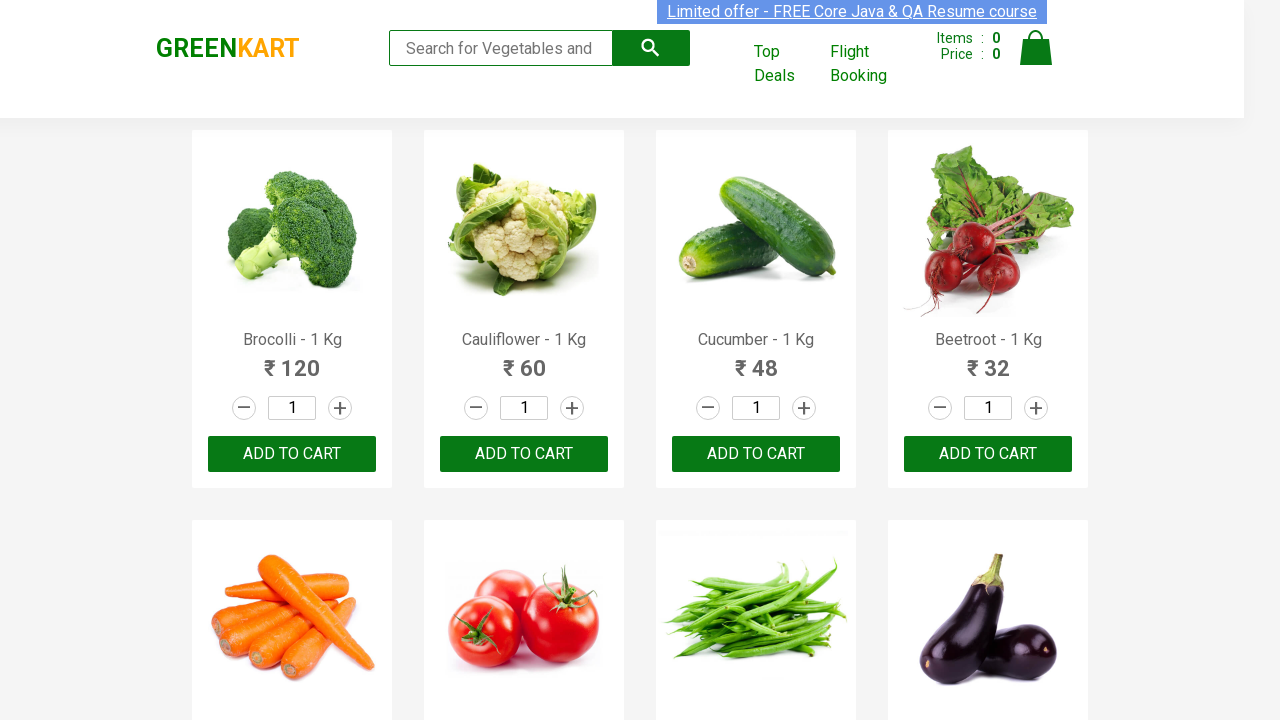

Clicked offers link to open new window at (787, 64) on a[href='#/offers']
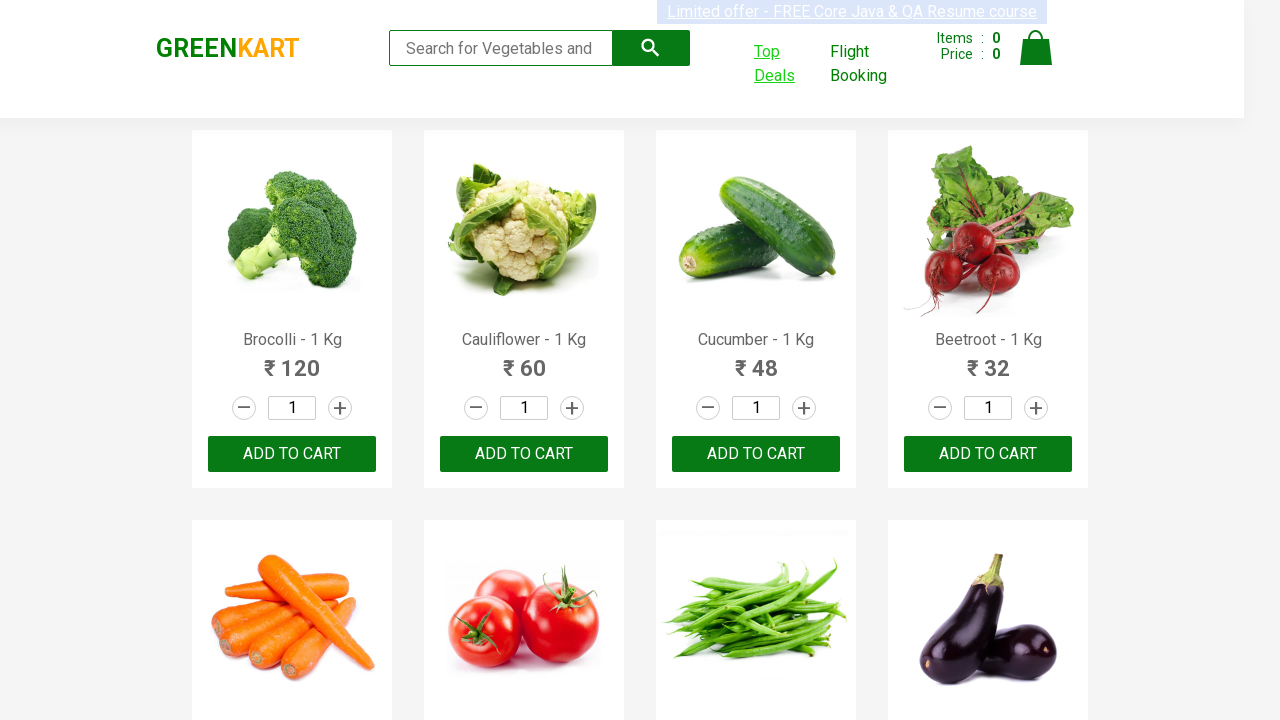

New offers page window opened
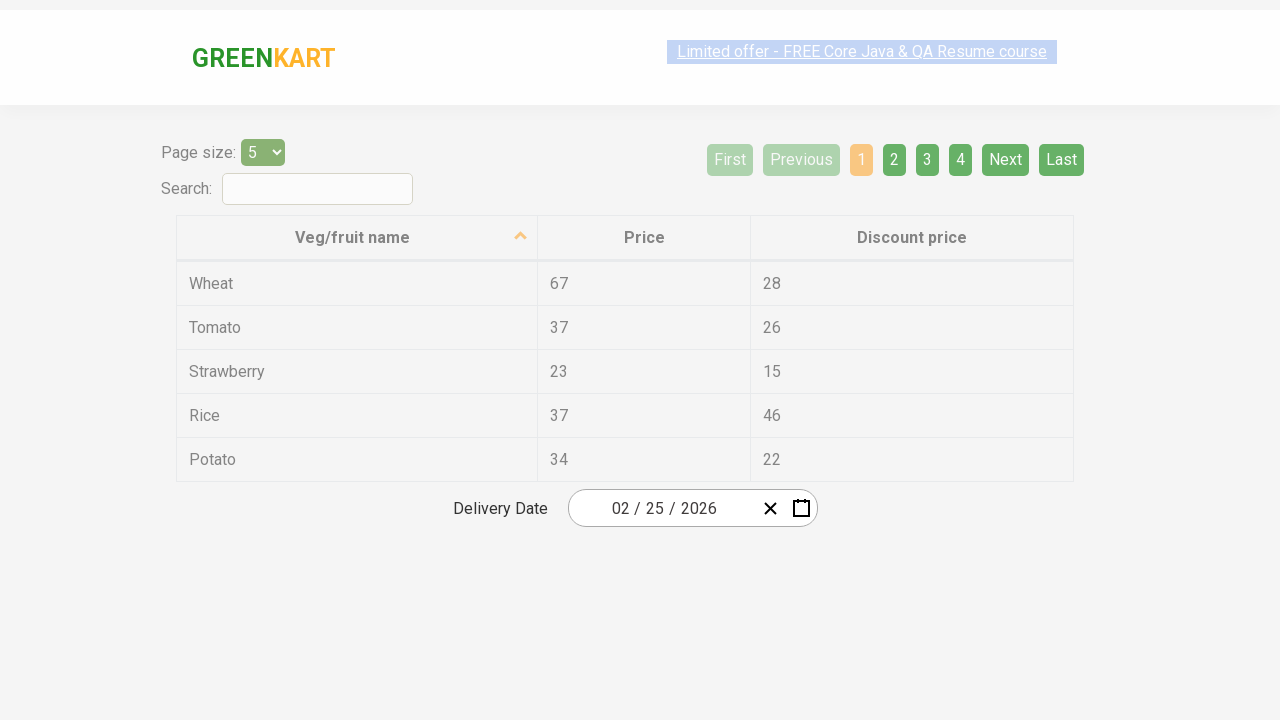

Filled search field with 'rice' on #search-field
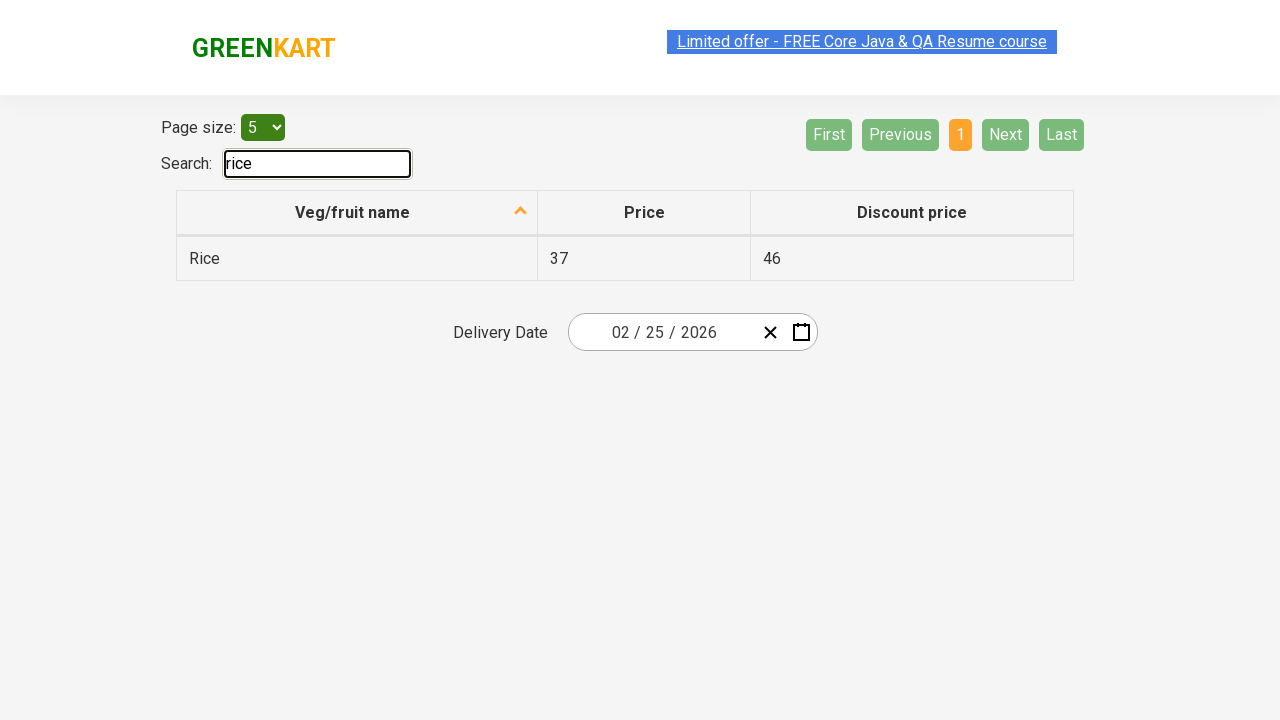

Filtered results loaded
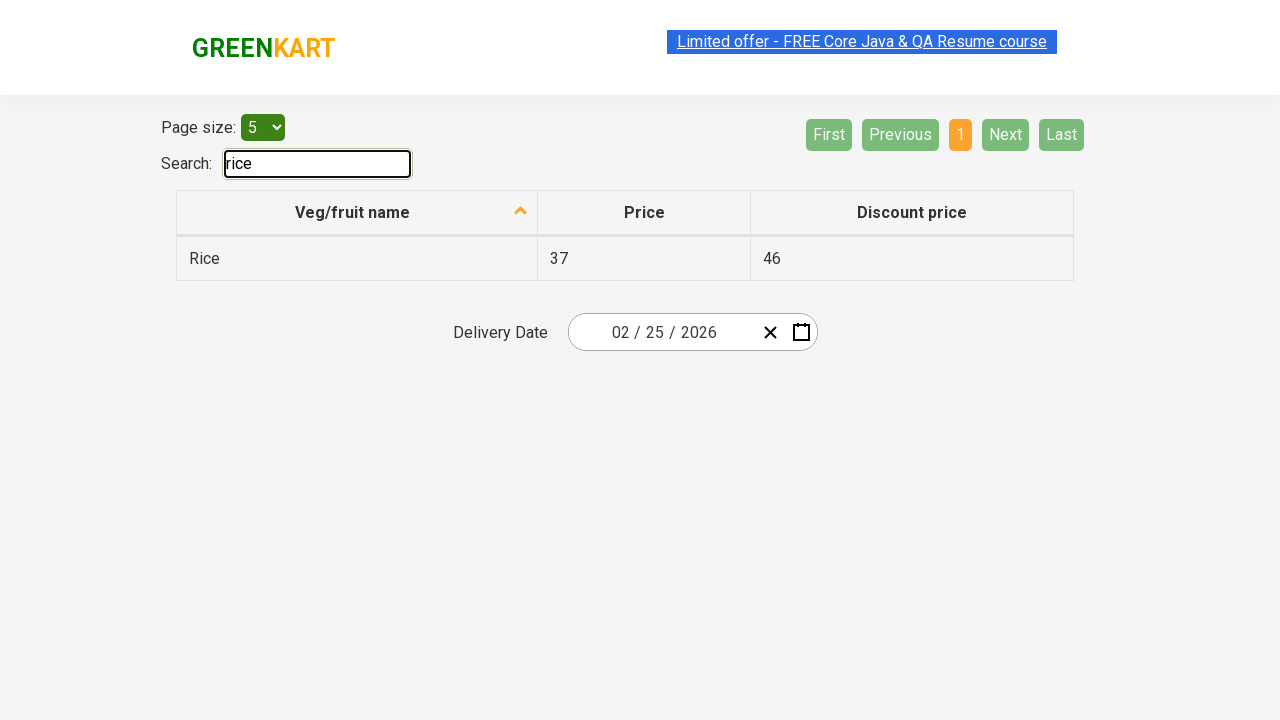

Retrieved all product names from filtered results
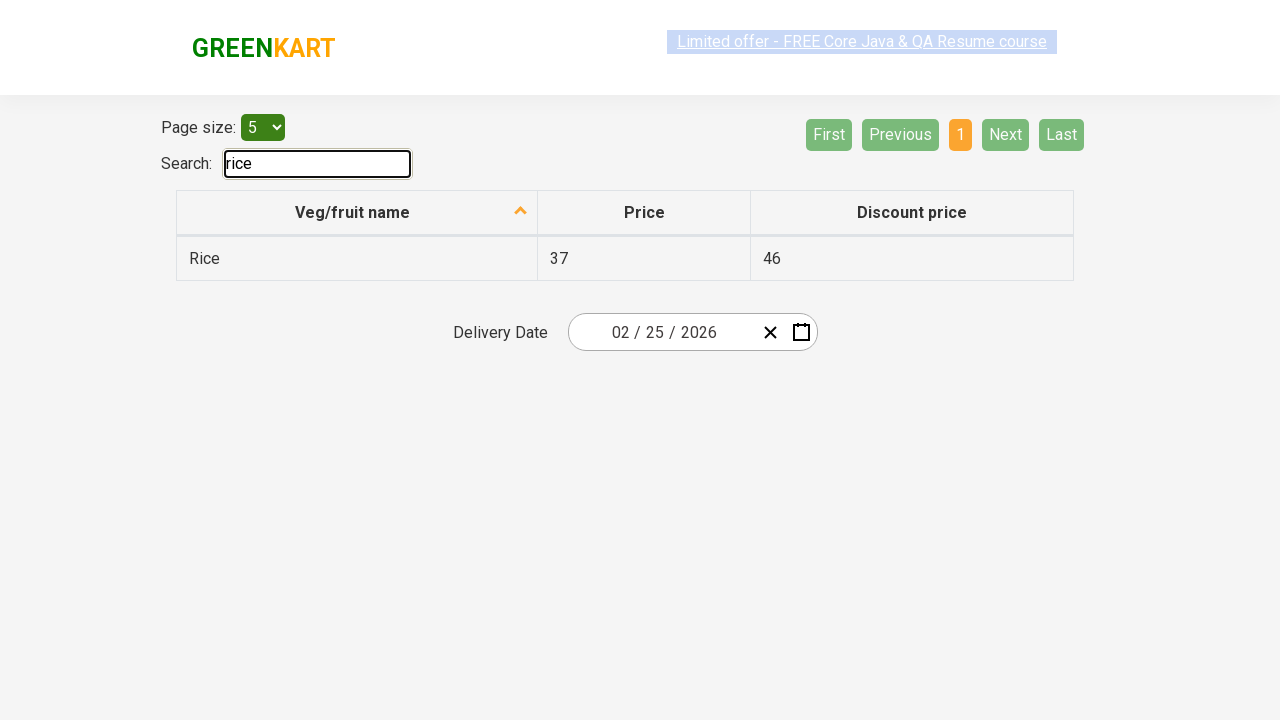

Verified product 'Rice' contains 'rice'
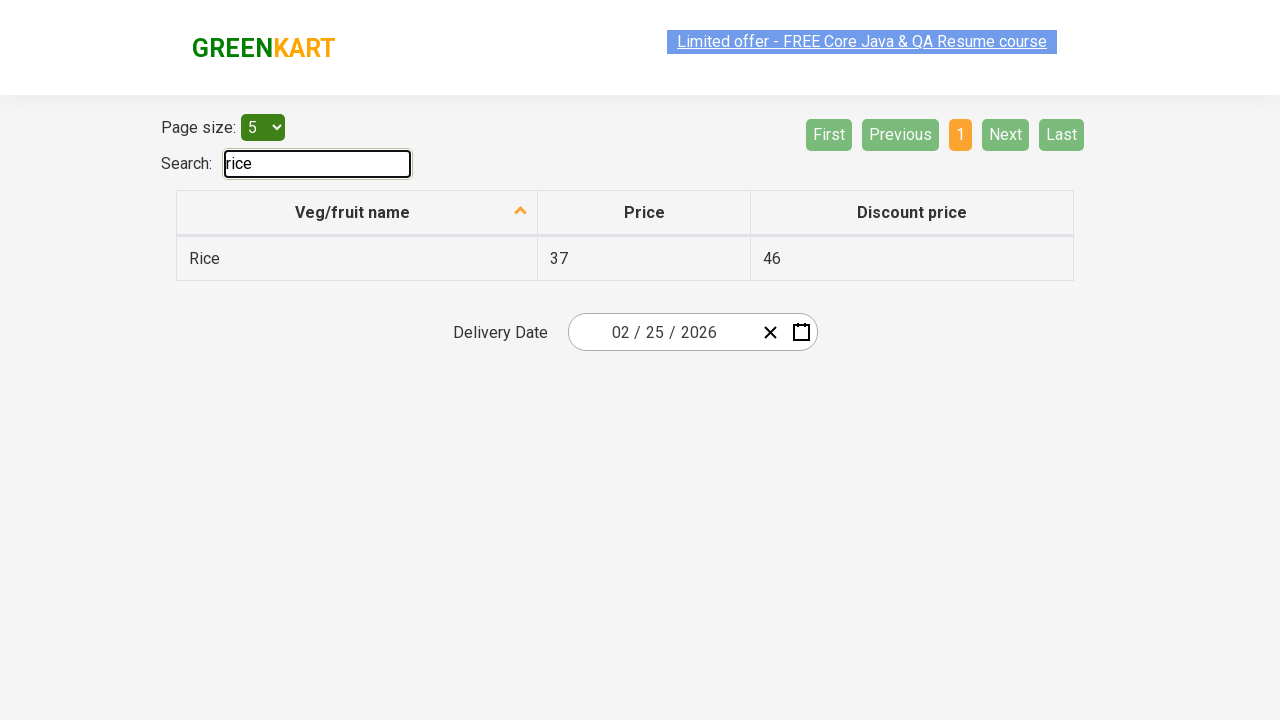

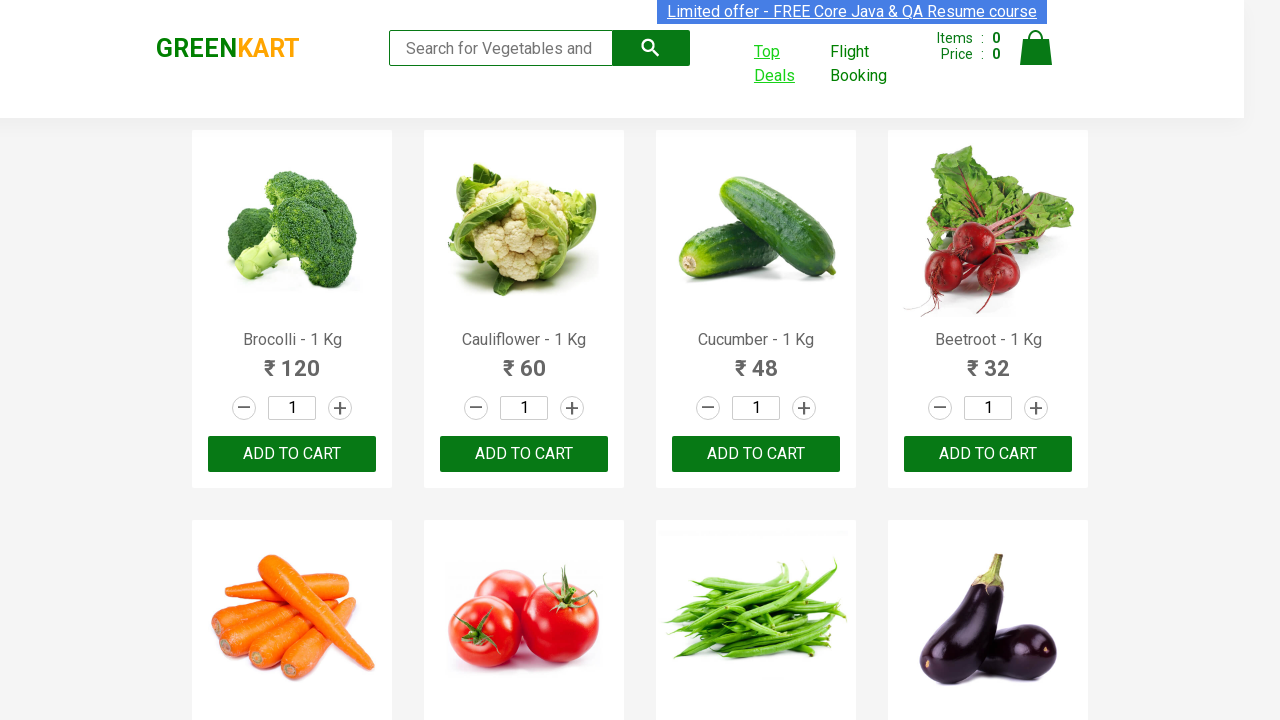